Tests account registration by filling out the registration form with user details and agreeing to terms

Starting URL: https://naveenautomationlabs.com/opencart/index.php?route=account/register

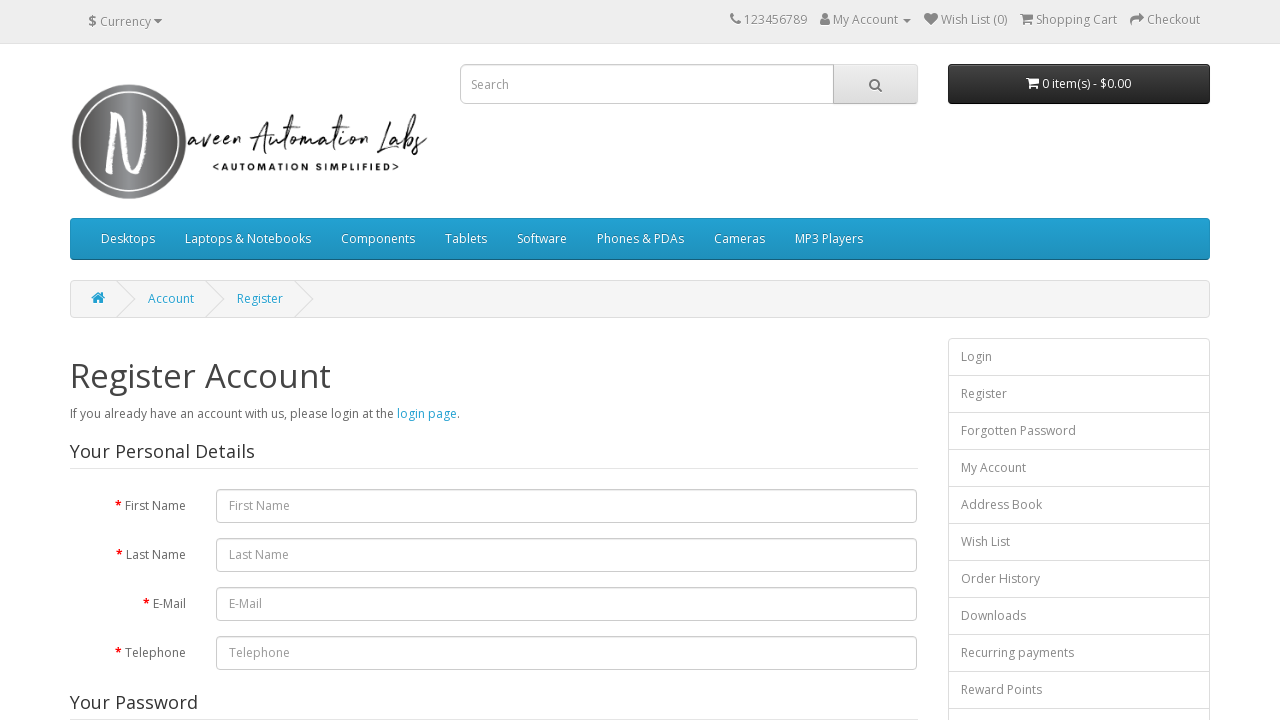

Filled first name field with 'Test' on #input-firstname
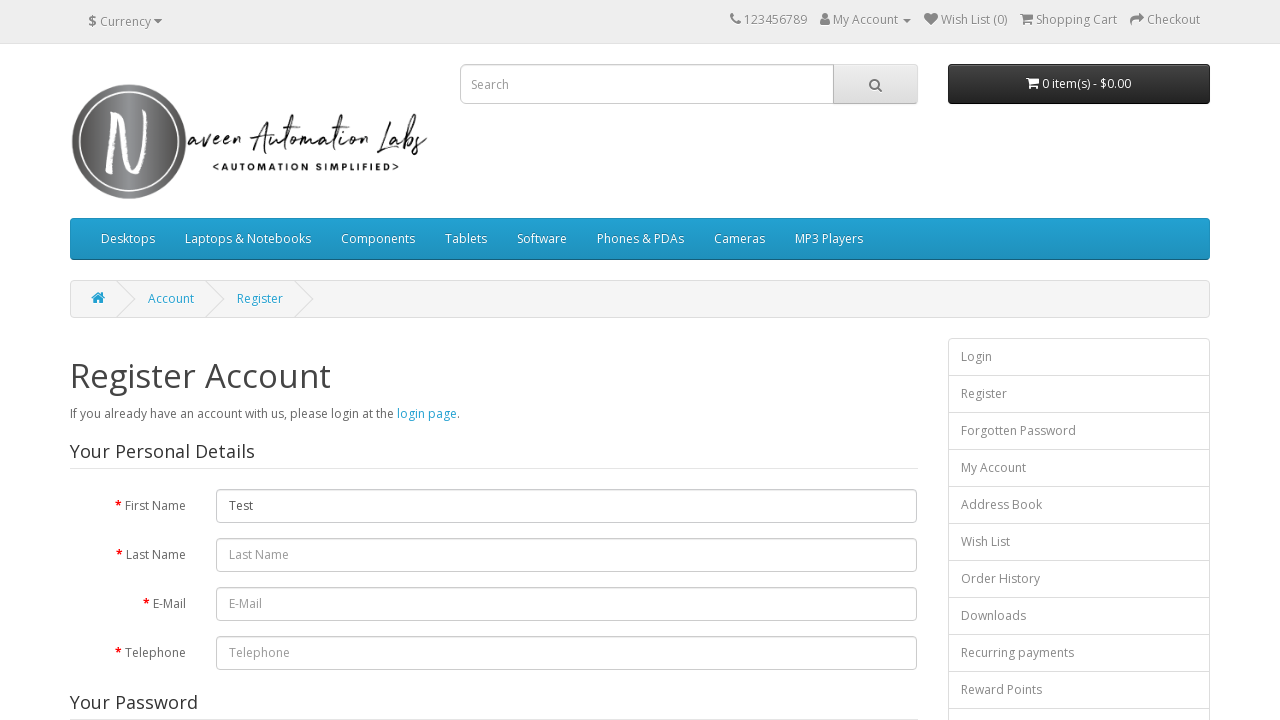

Filled last name field with 'Last' on #input-lastname
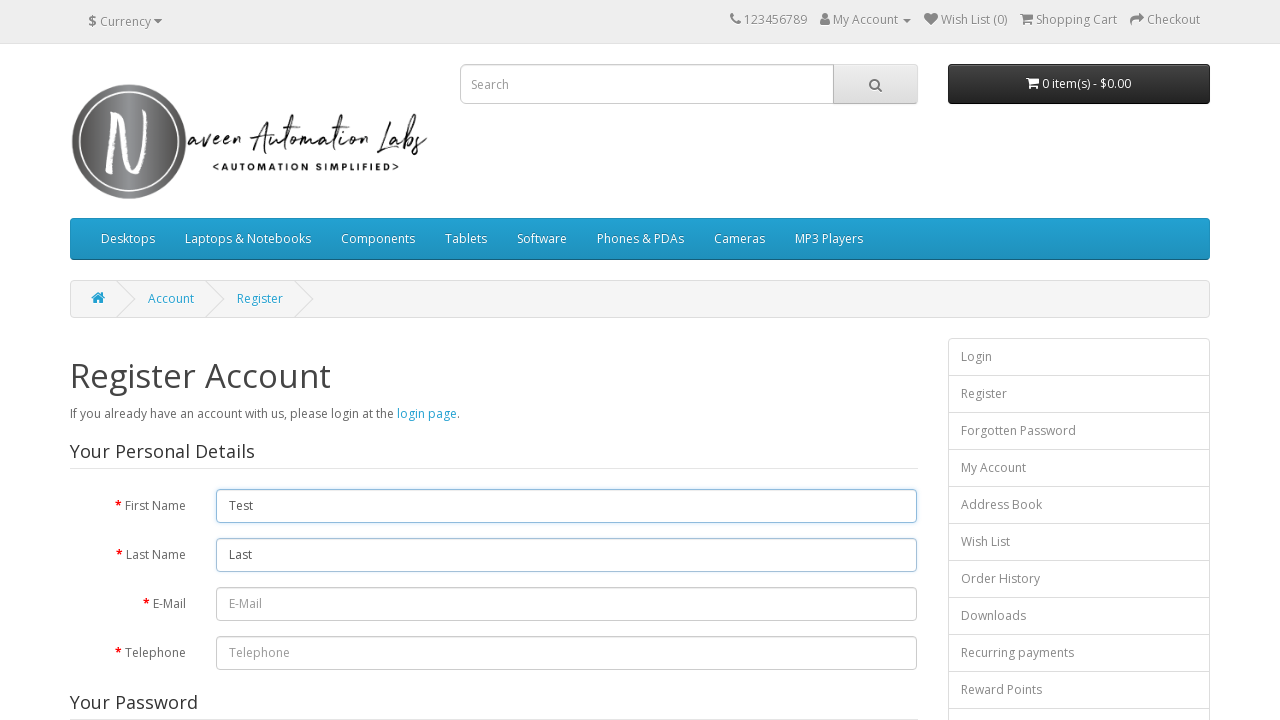

Filled email field with 'testuser_8472@example.com' on #input-email
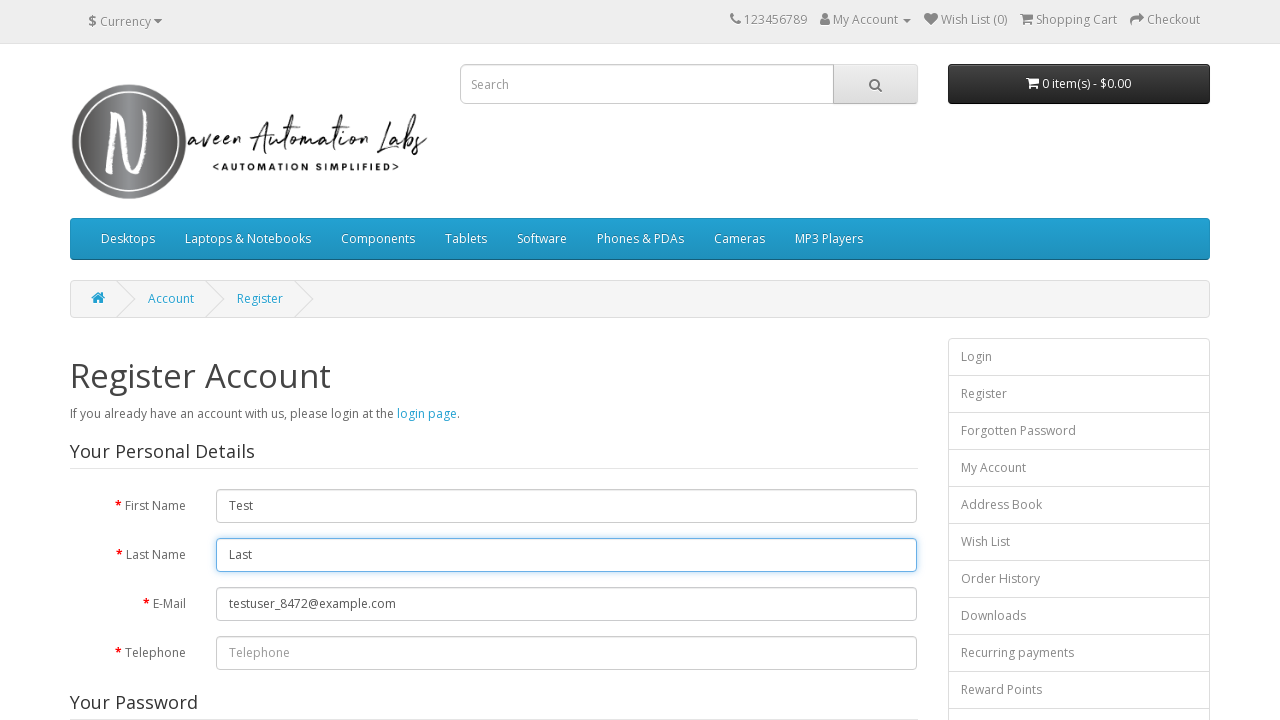

Filled telephone field with '12345678' on #input-telephone
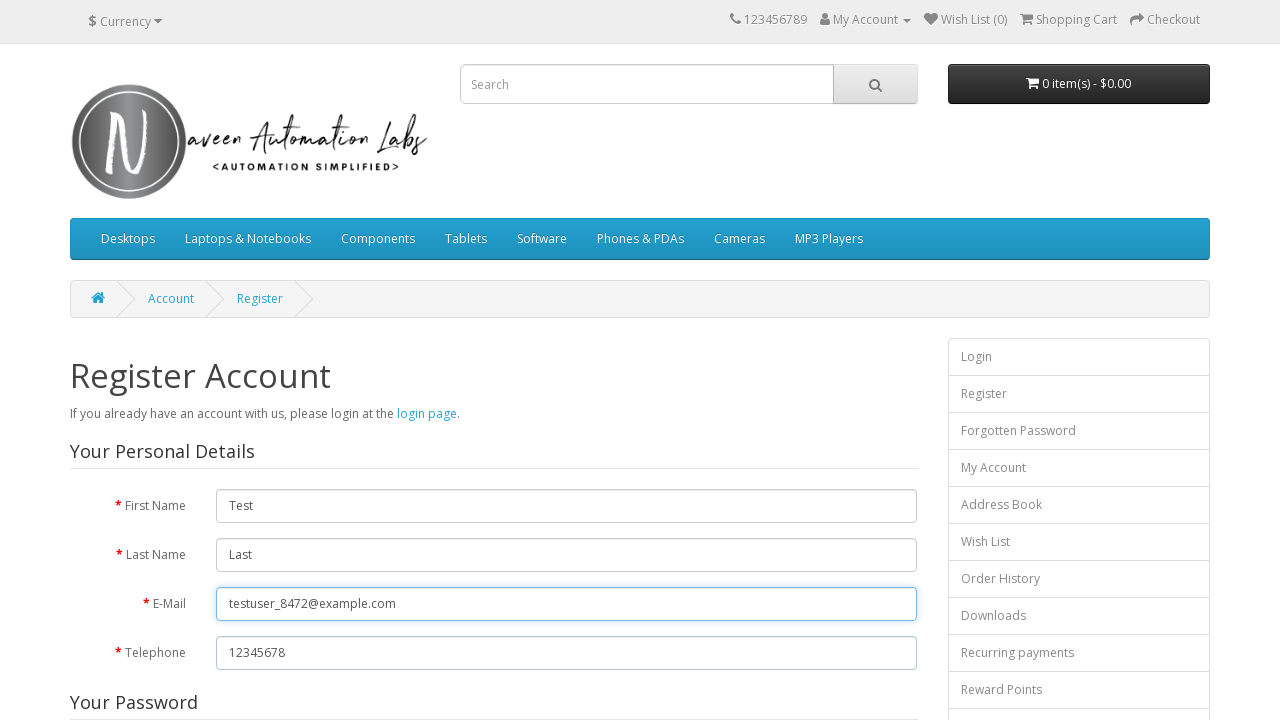

Filled password field with 'test@123' on #input-password
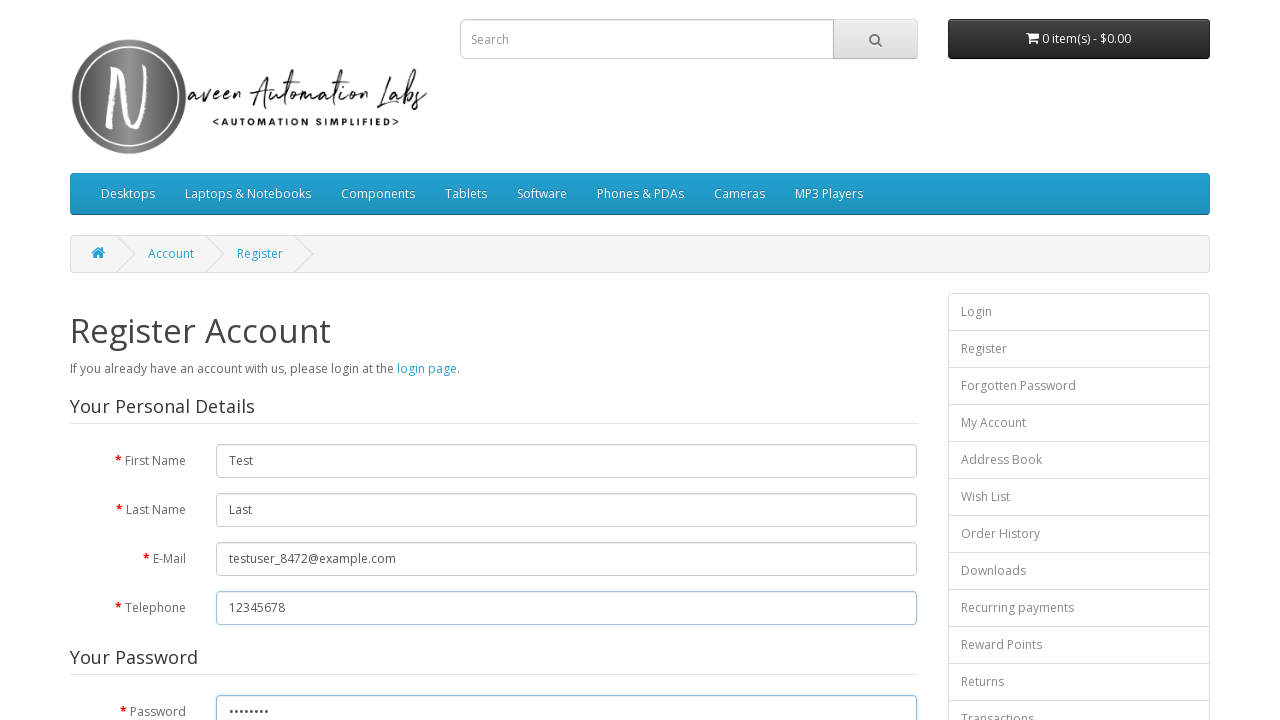

Filled password confirmation field with 'test@123' on #input-confirm
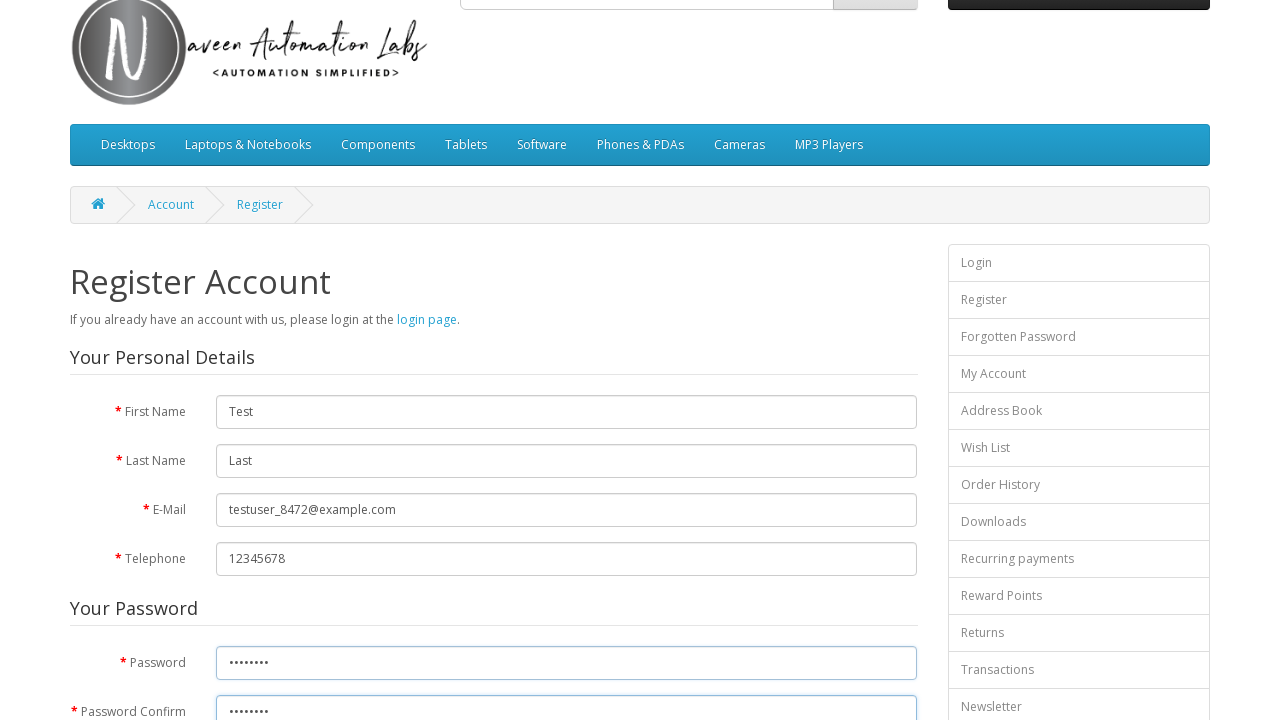

Clicked terms and conditions agreement checkbox at (825, 424) on input[type='checkbox'][name='agree']
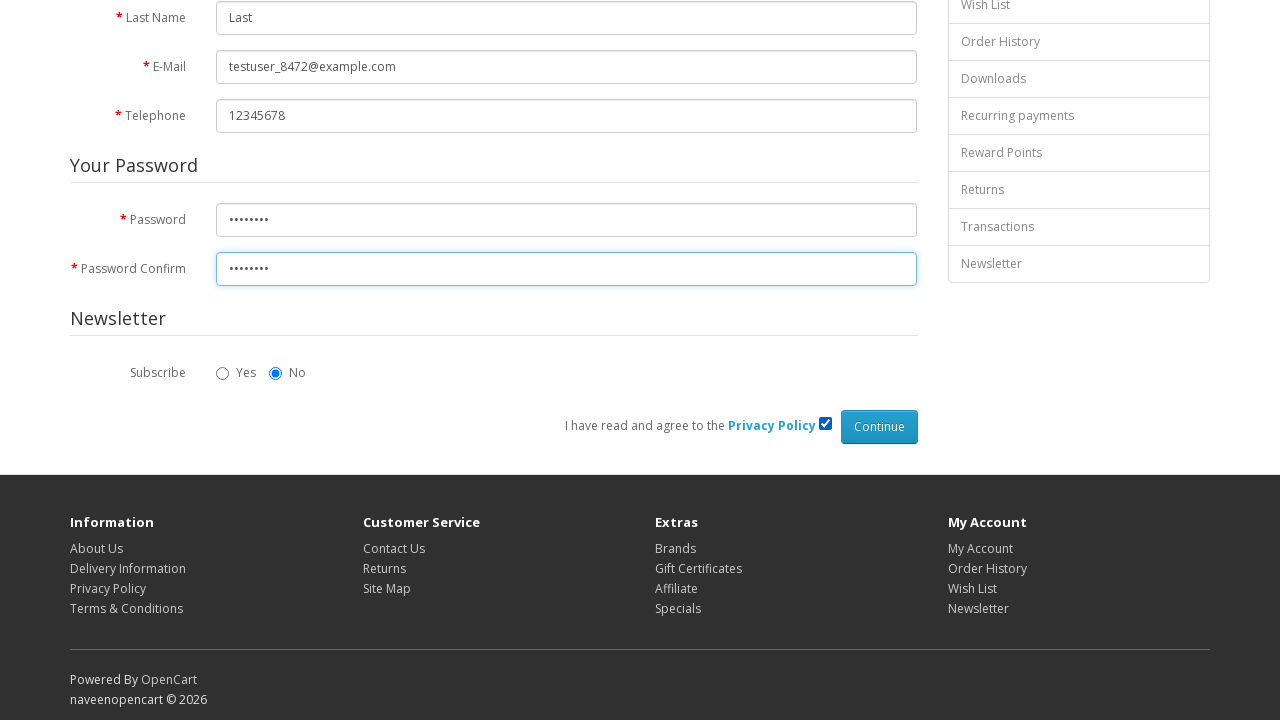

Clicked Continue button to submit registration form at (879, 427) on input[value='Continue']
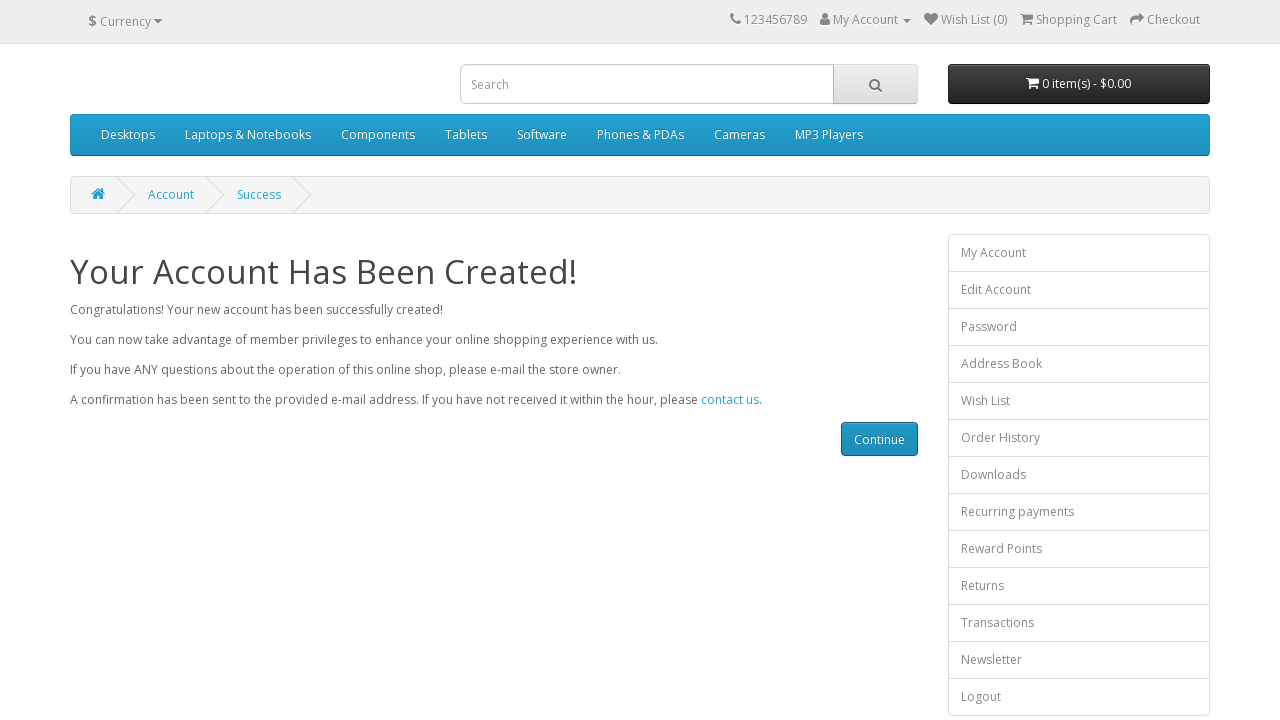

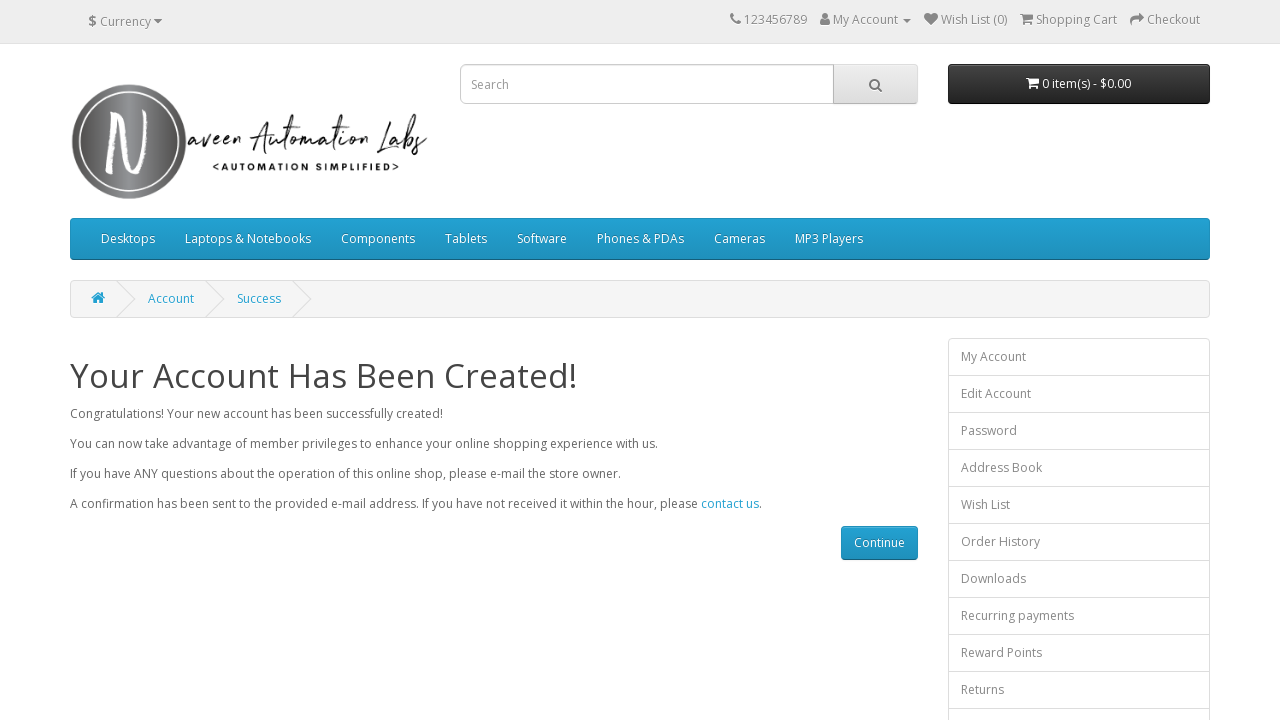